Tests the add customer functionality on a banking demo site by filling in customer details (first name, last name, post code) and submitting the form, then handling the confirmation alert.

Starting URL: https://www.globalsqa.com/angularJs-protractor/BankingProject/#/manager/addCust

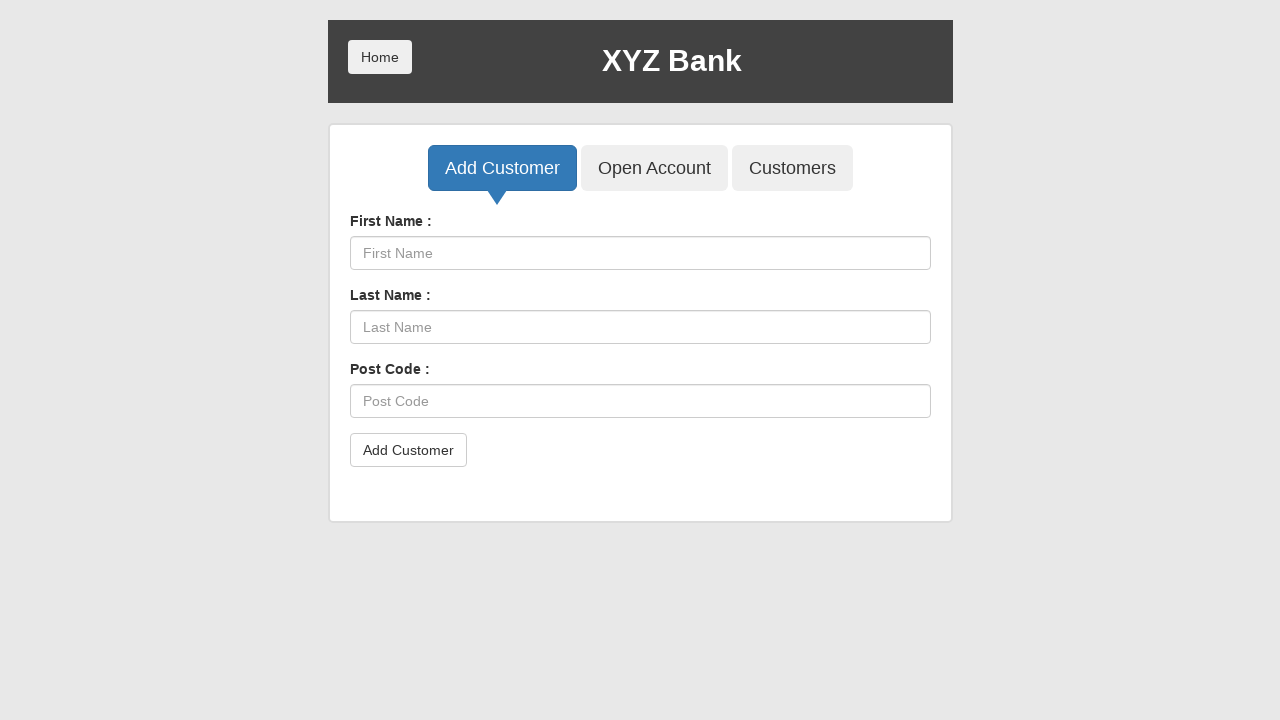

Waited for add customer form to load
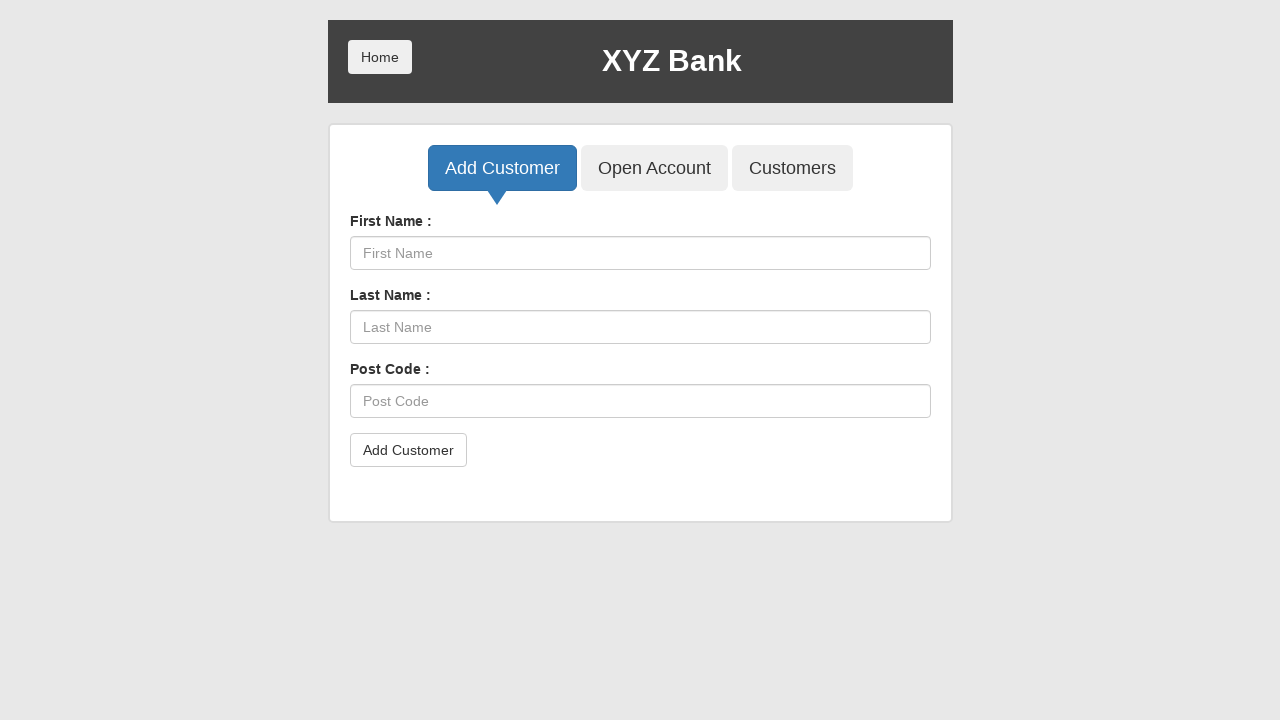

Filled in first name 'Samantha' on [ng-model="fName"]
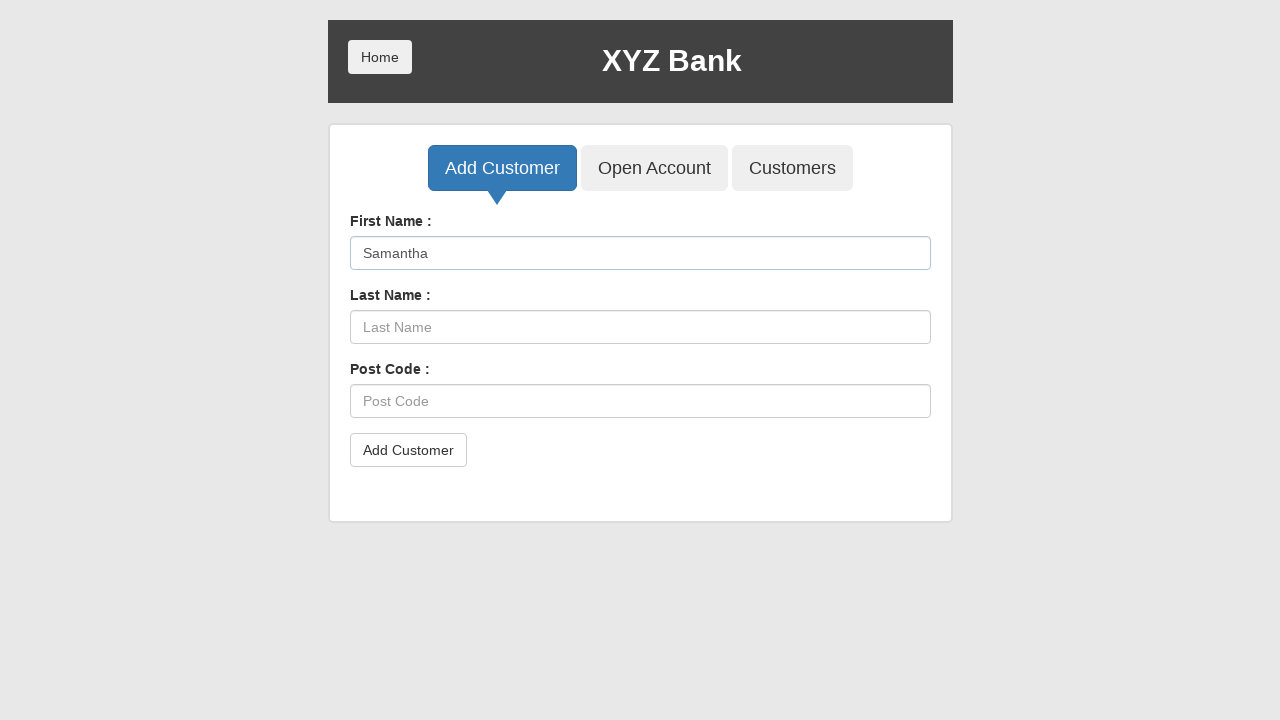

Filled in last name 'Rodriguez' on [ng-model="lName"]
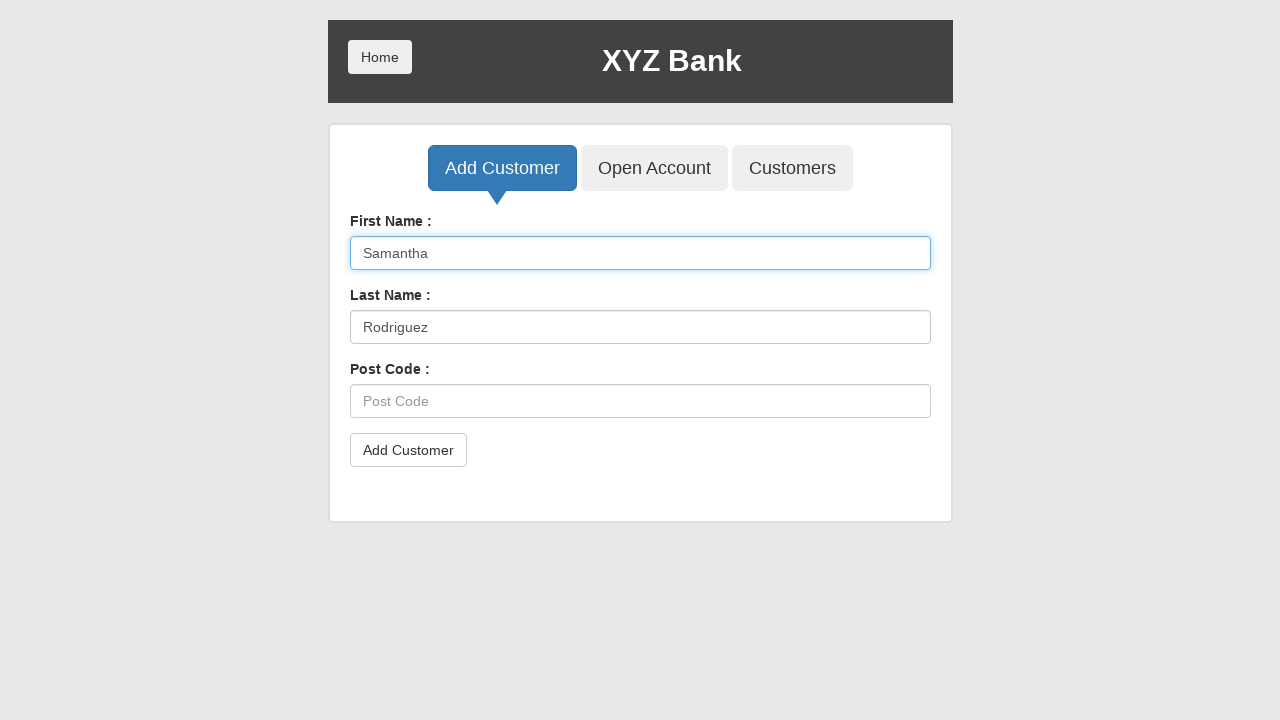

Filled in post code '87654' on [ng-model="postCd"]
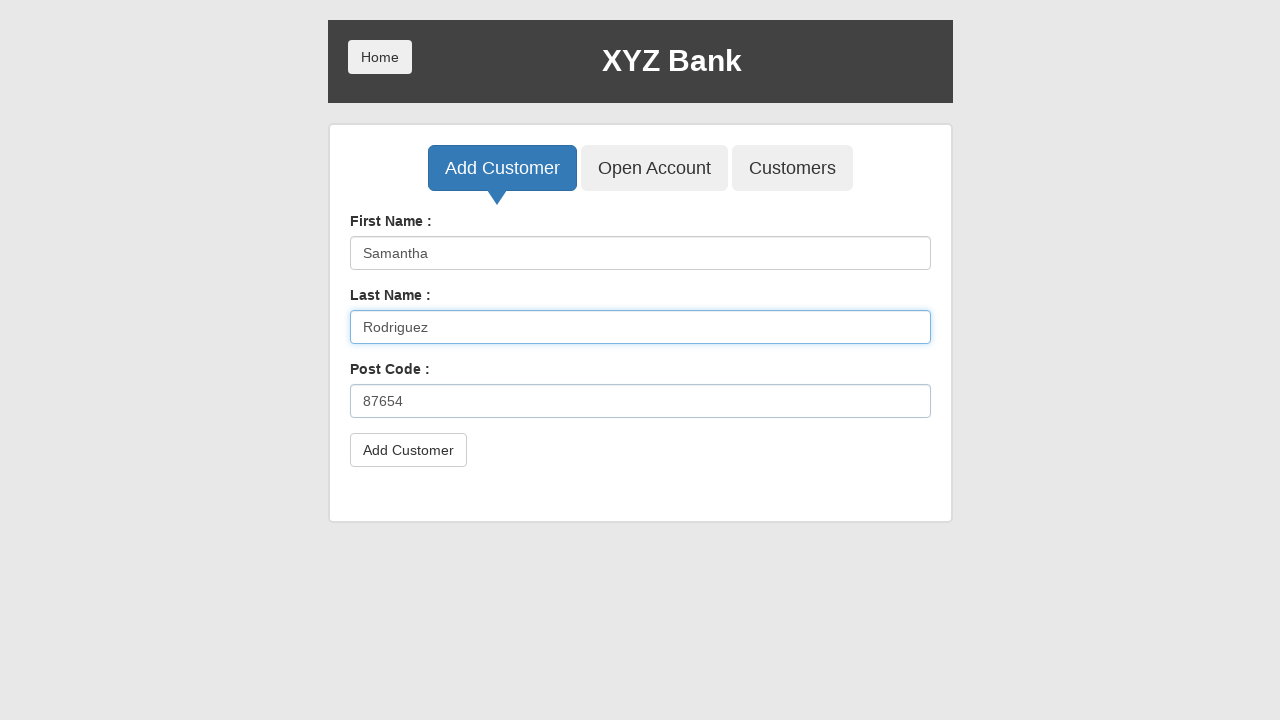

Clicked Add Customer submit button at (408, 450) on button[type="submit"]
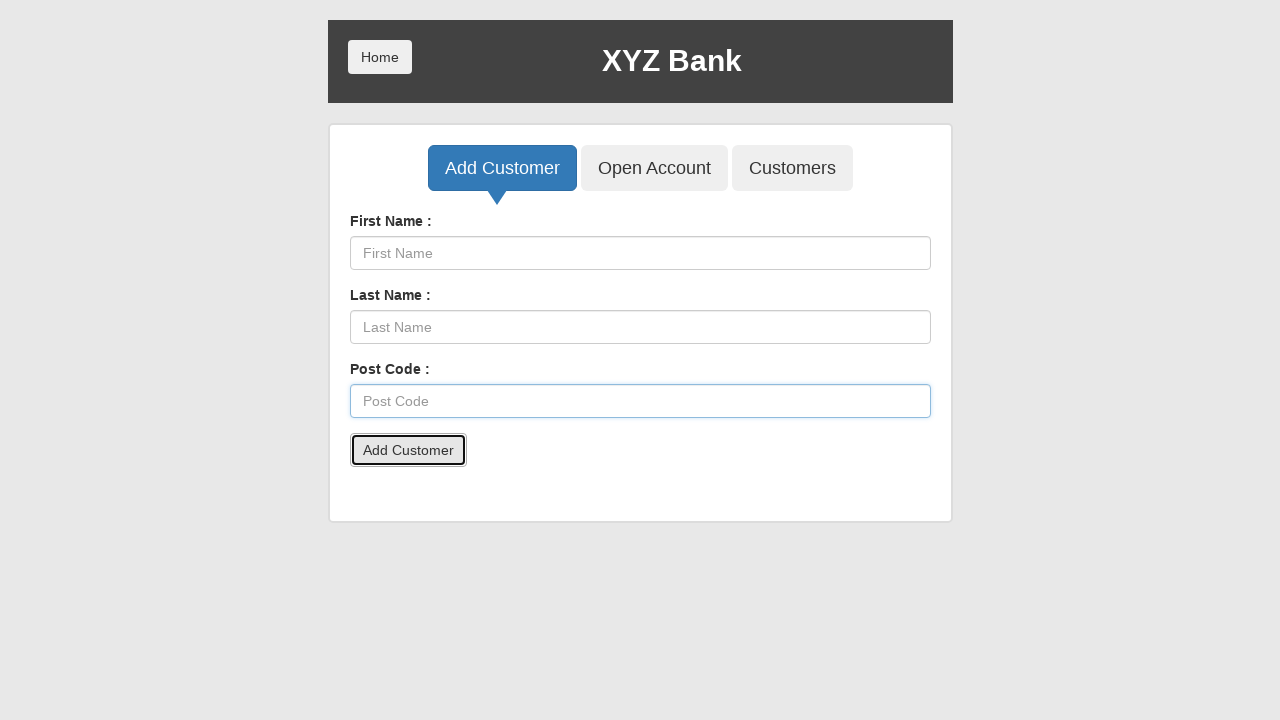

Accepted confirmation alert dialog
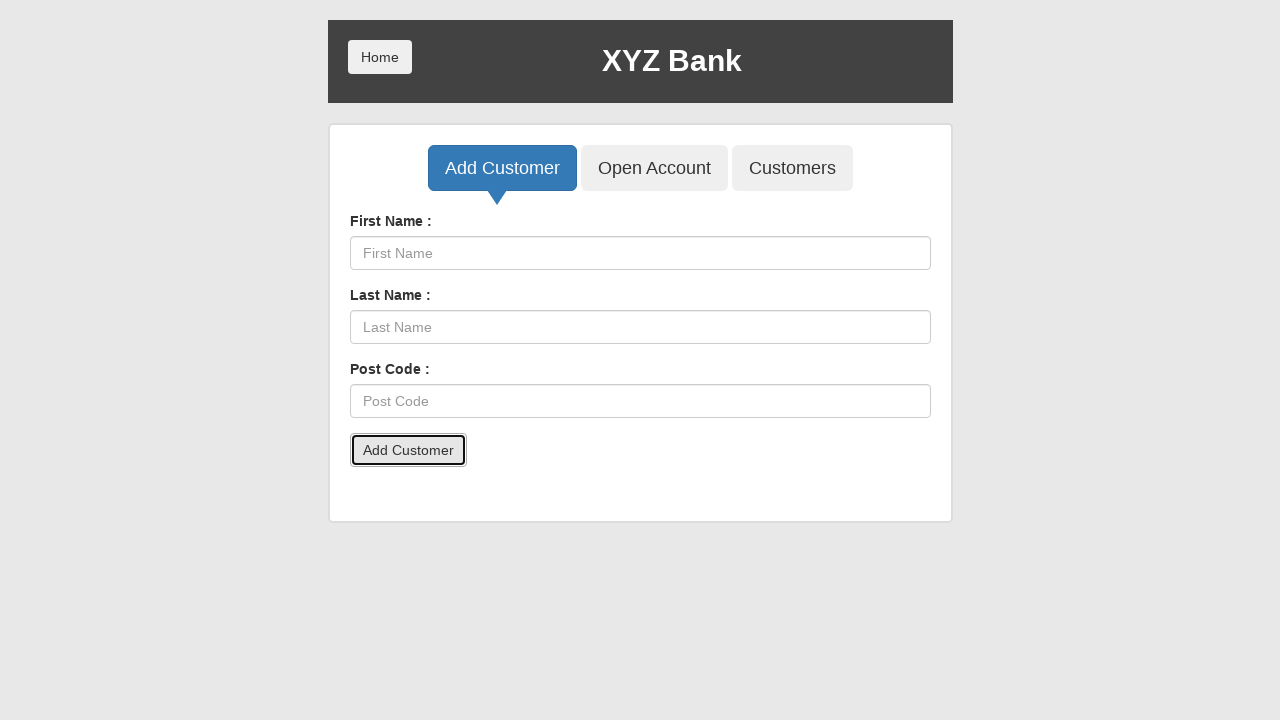

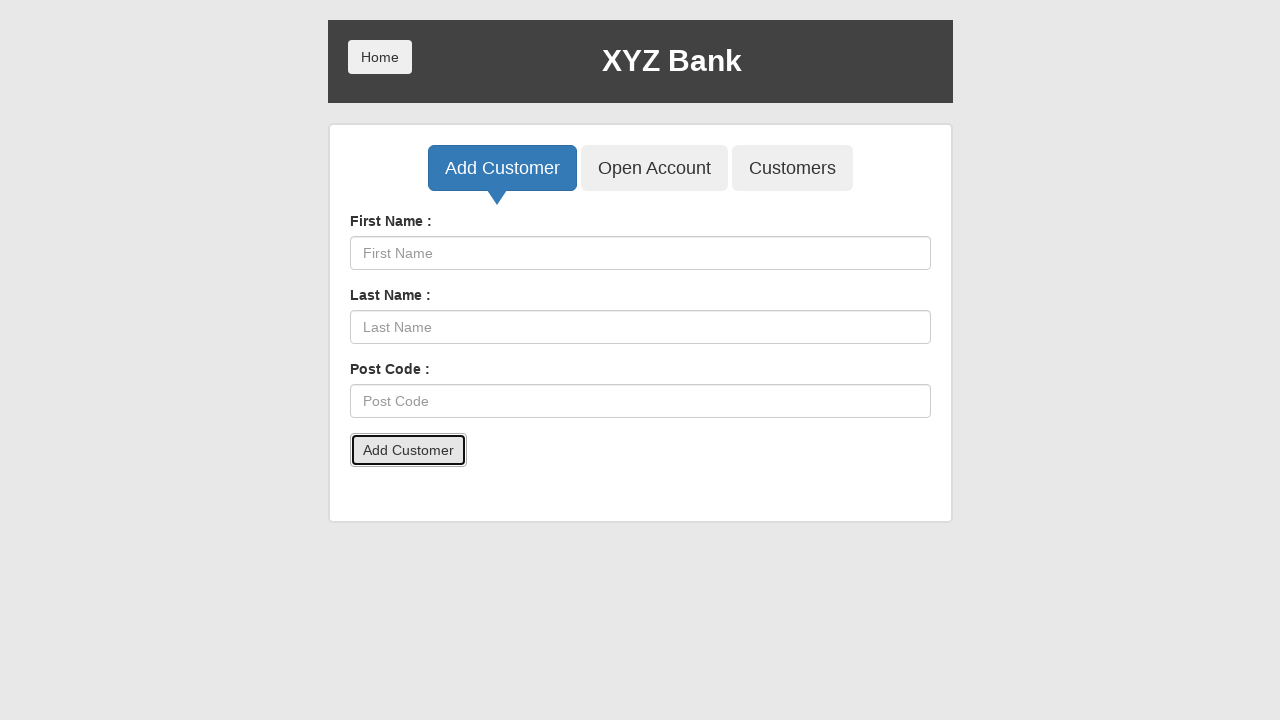